Tests navigation to the A/B Testing page by clicking on the A/B test link from the main page

Starting URL: https://the-internet.herokuapp.com/

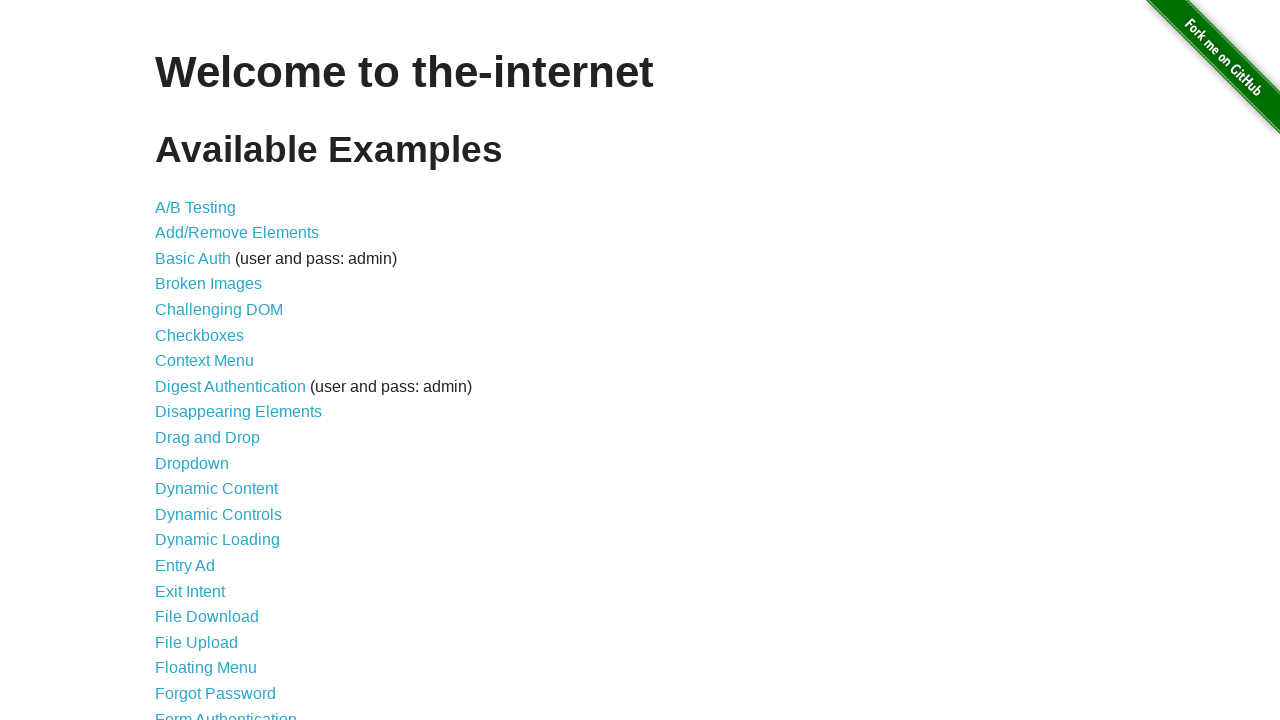

Clicked on the A/B Testing link from the main page at (196, 207) on a[href="/abtest"]
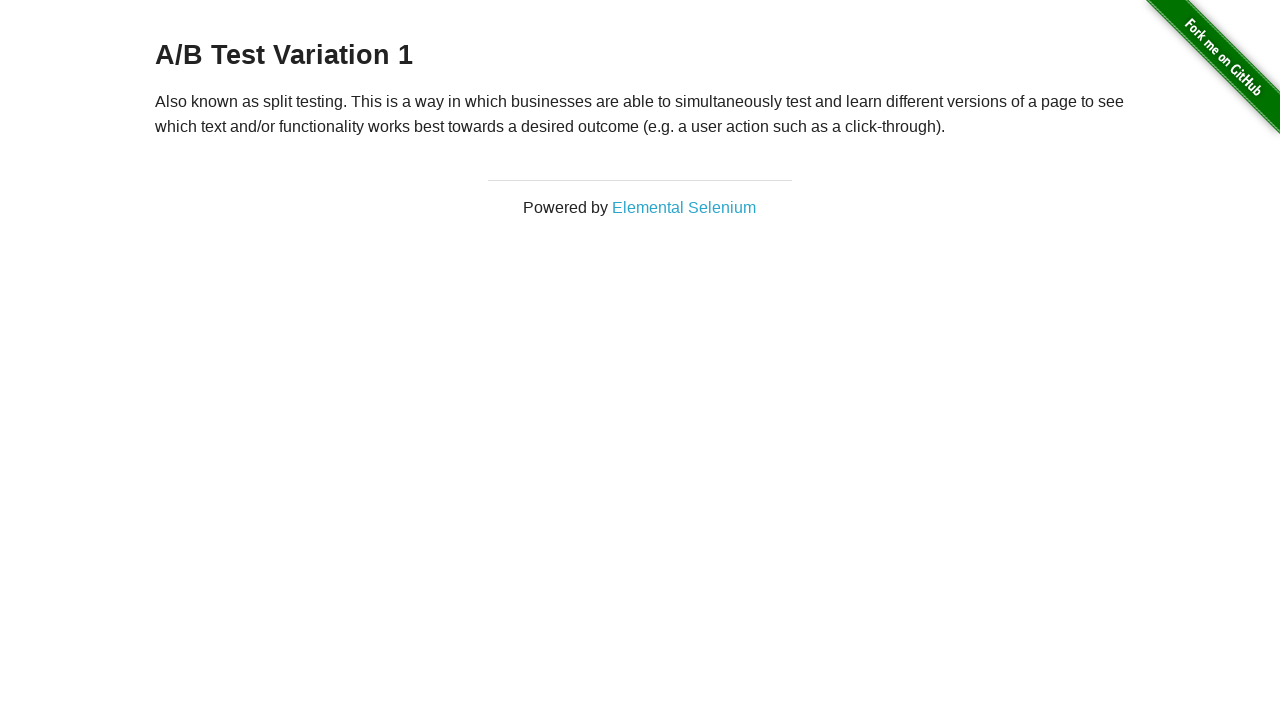

Successfully navigated to the A/B Testing page
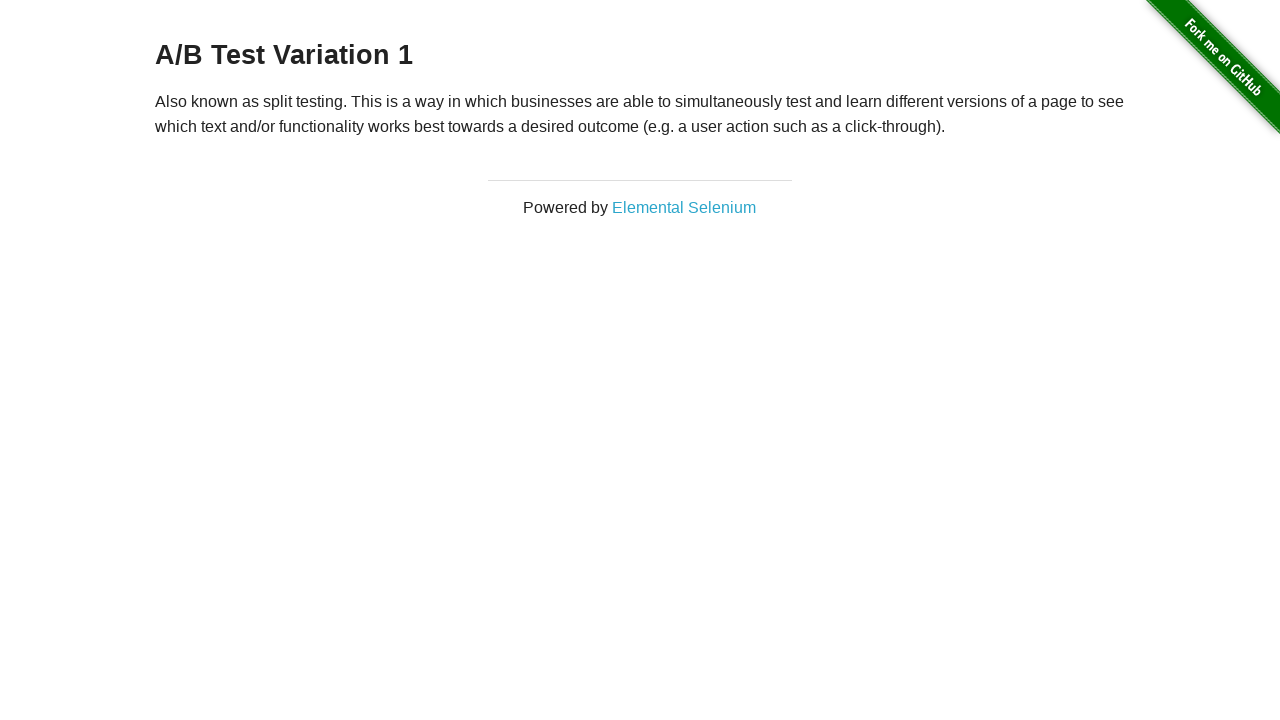

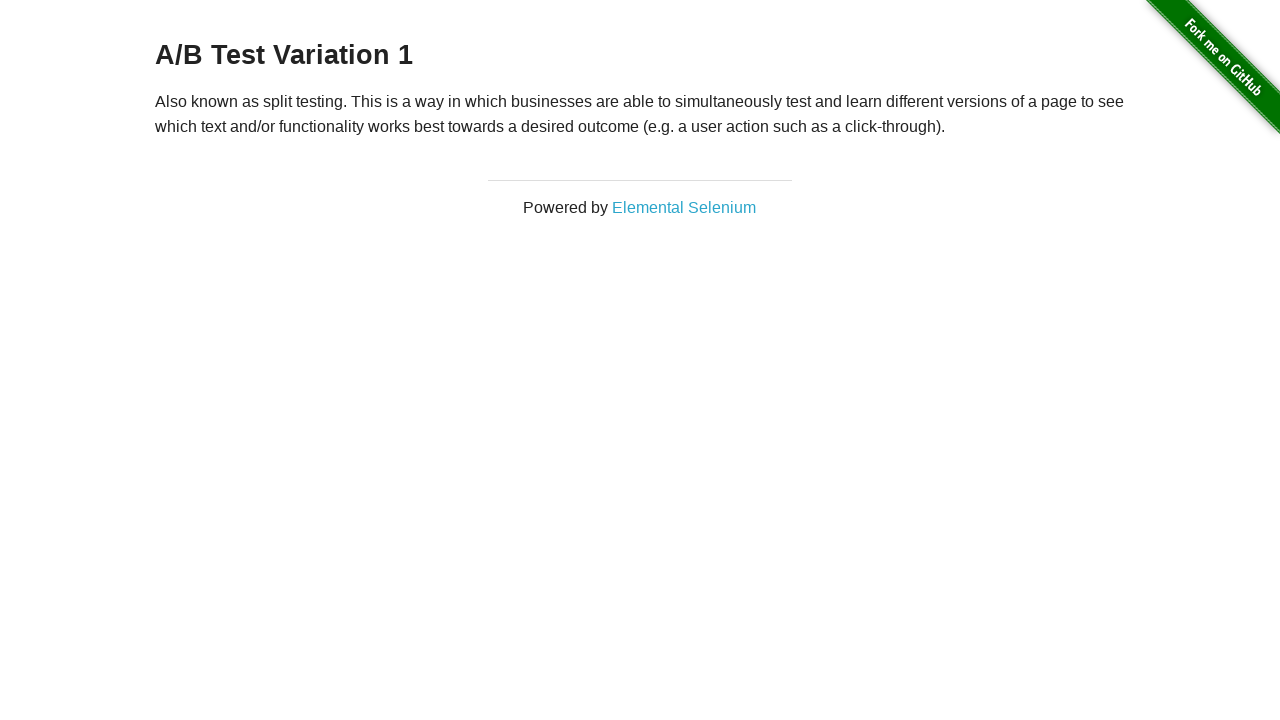